Tests dismissing a JavaScript confirmation dialog by clicking a button to trigger it and then canceling

Starting URL: https://automationfc.github.io/basic-form/index.html

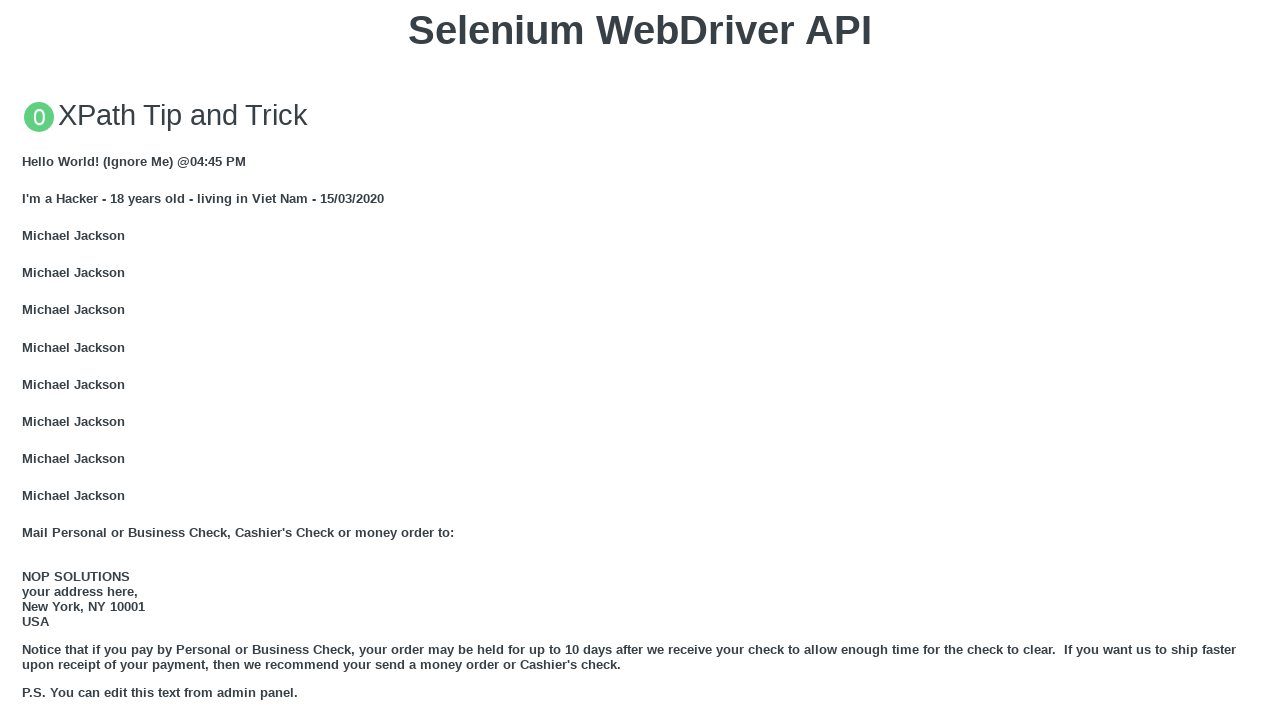

Clicked button to trigger JS Confirm dialog at (640, 360) on xpath=//button[text()='Click for JS Confirm']
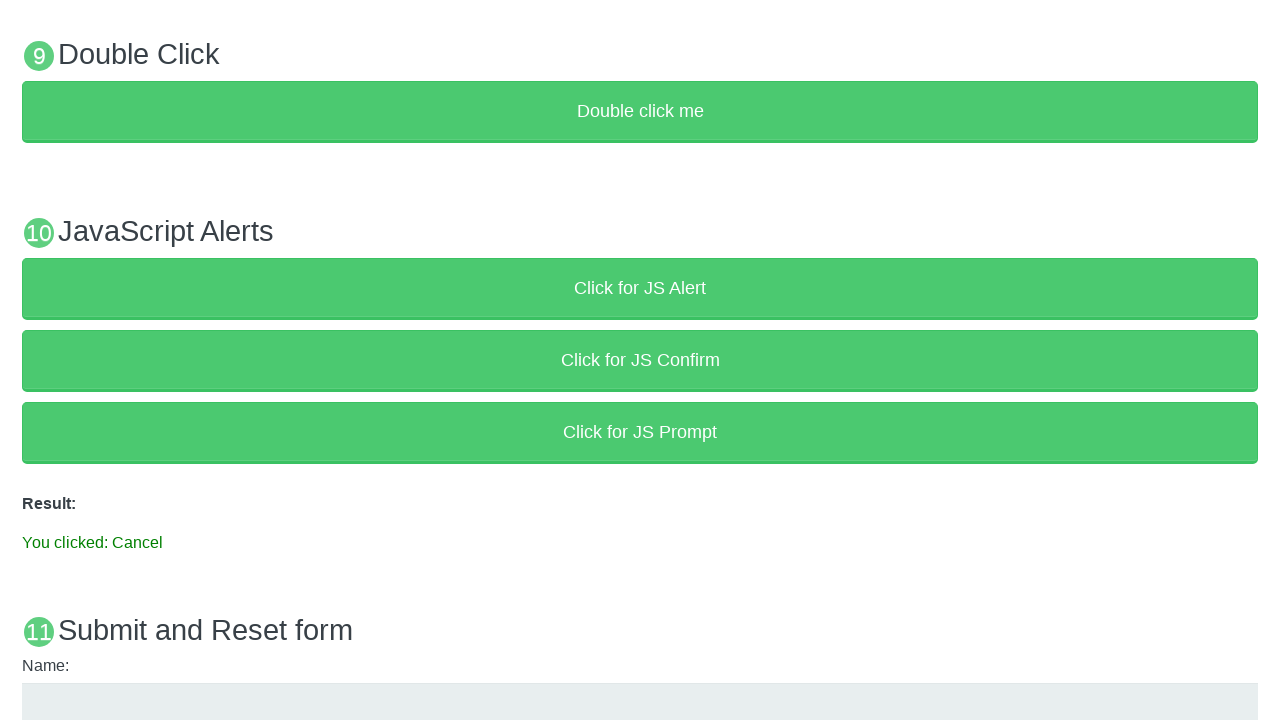

Set up dialog handler to dismiss confirmation dialog
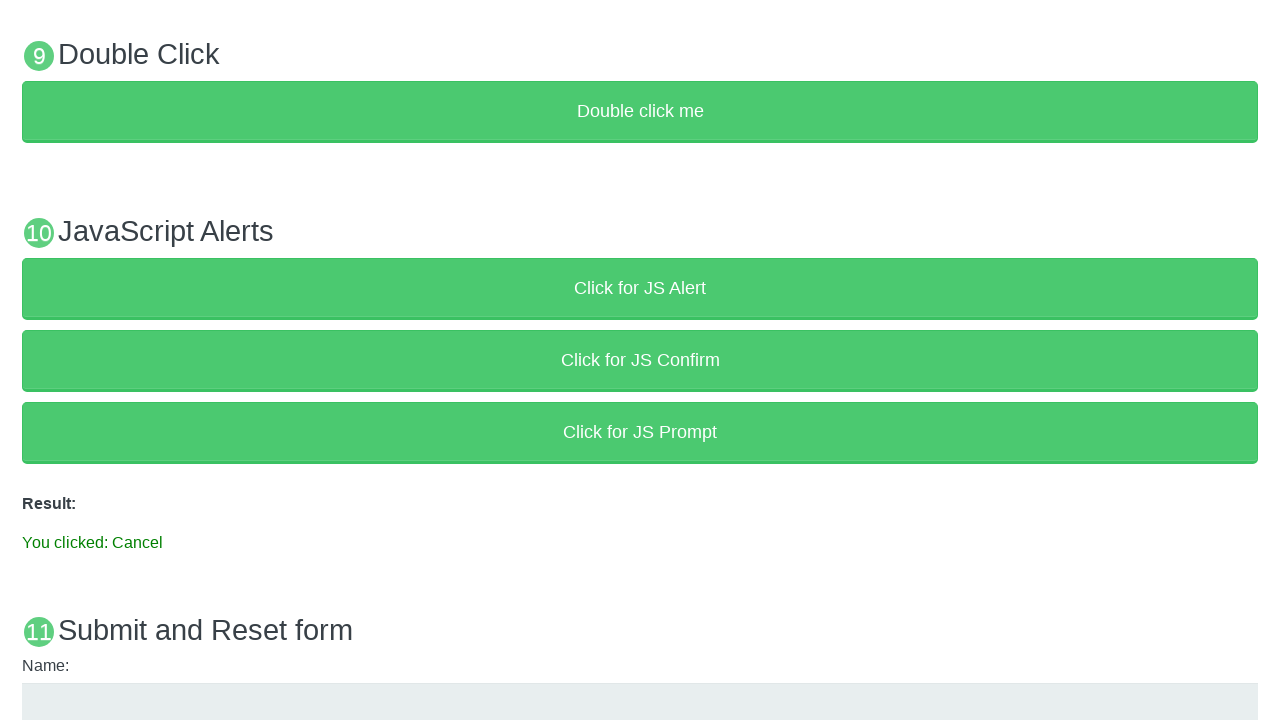

Verified result shows 'You clicked: Cancel'
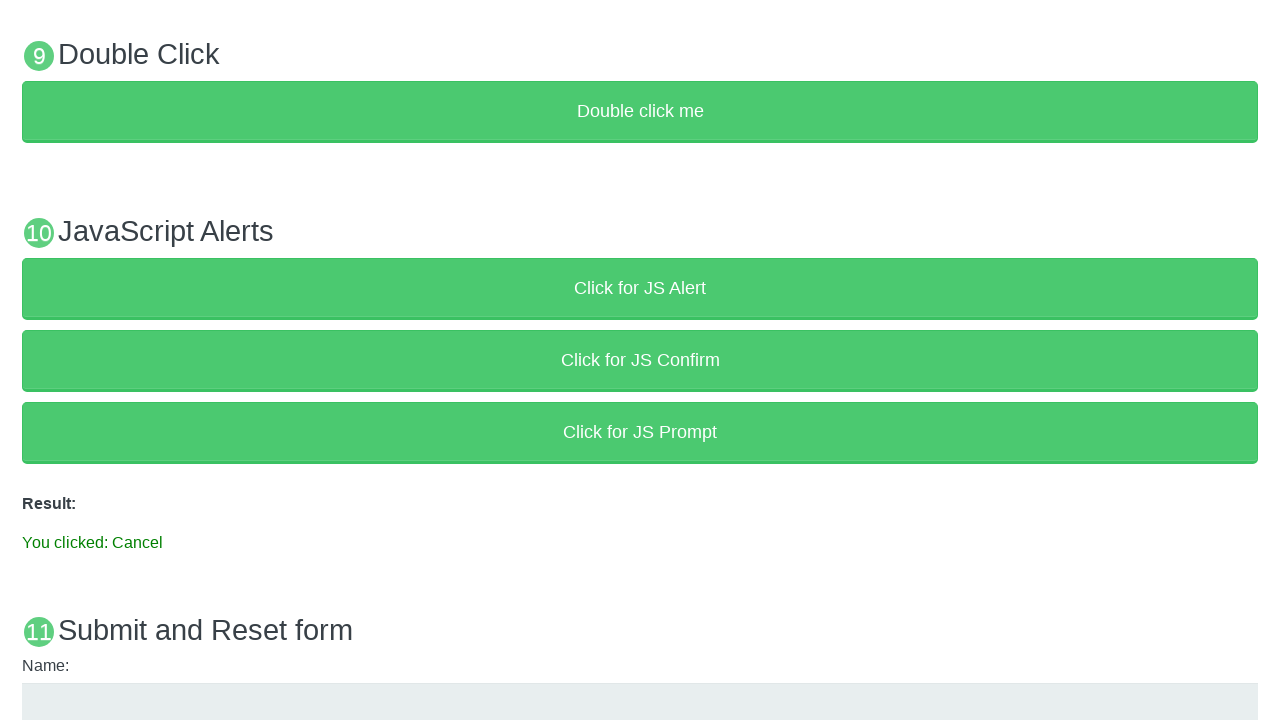

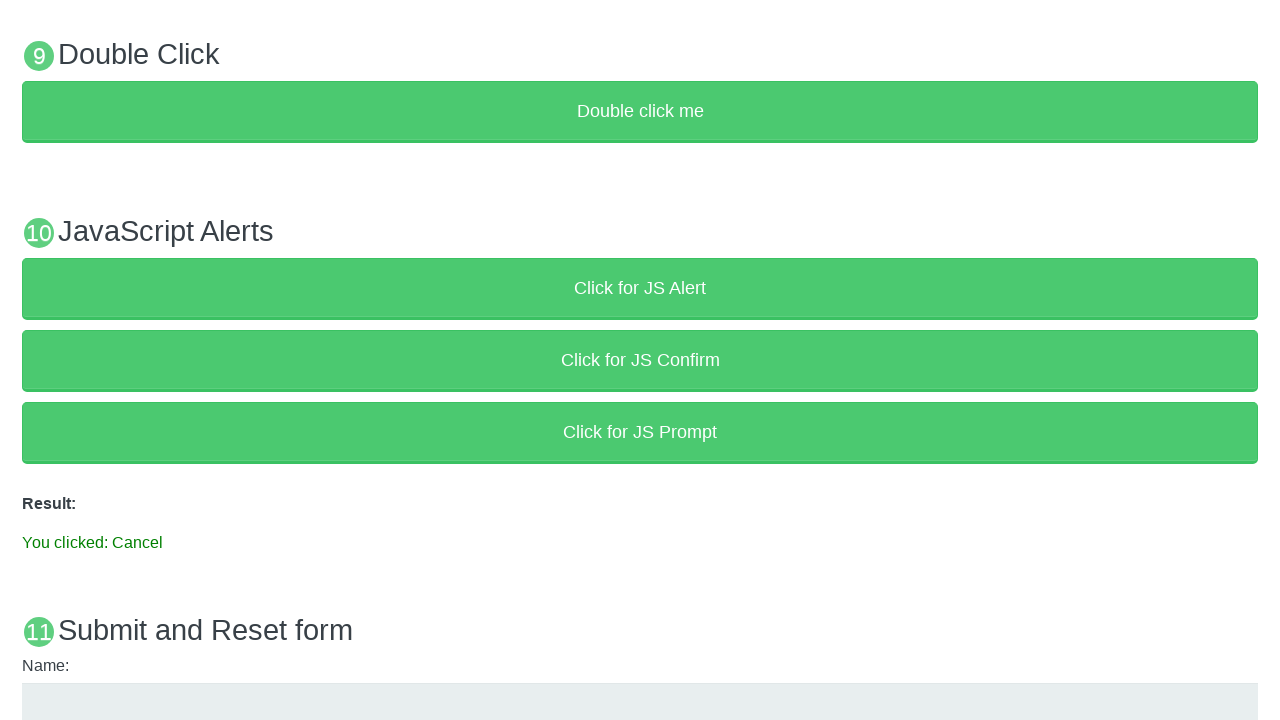